Tests dynamic loading functionality by clicking a start button and verifying that "Hello World!" text appears after loading completes

Starting URL: https://automationfc.github.io/dynamic-loading/

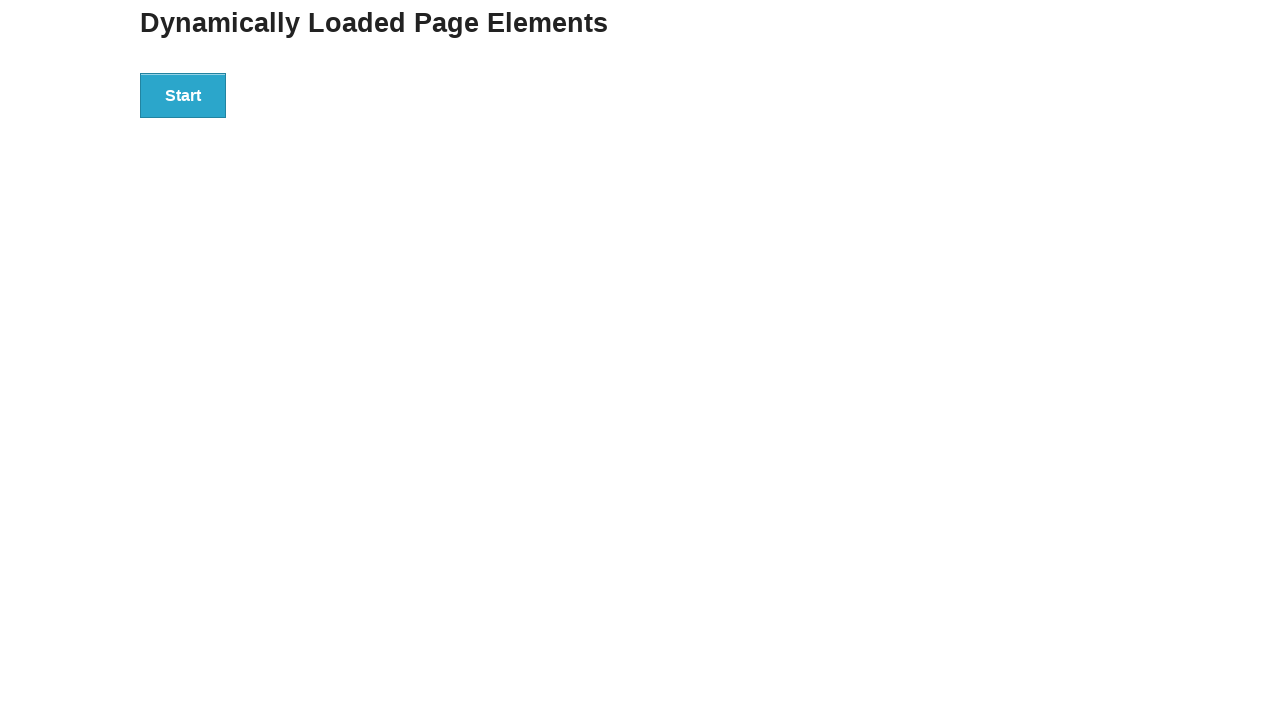

Clicked start button to trigger dynamic loading at (183, 95) on div#start>button
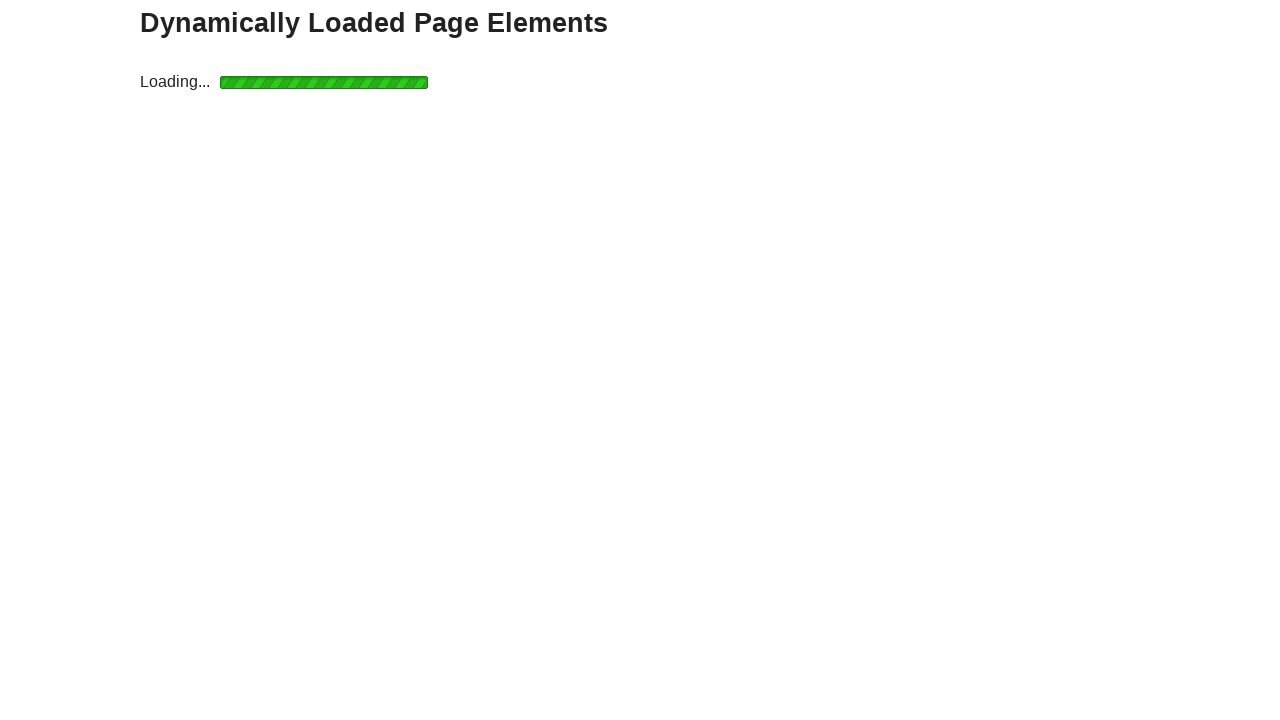

Waited for loading to complete and finish message to appear
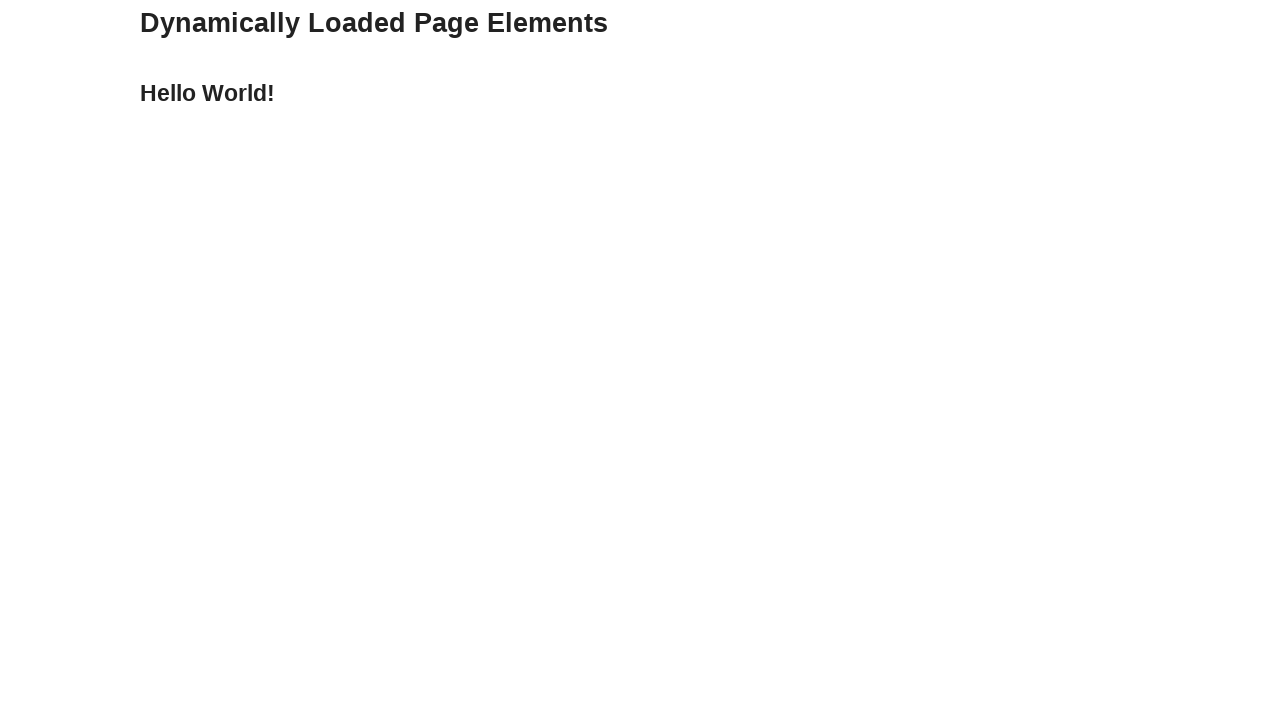

Verified 'Hello World!' text appears after dynamic loading completes
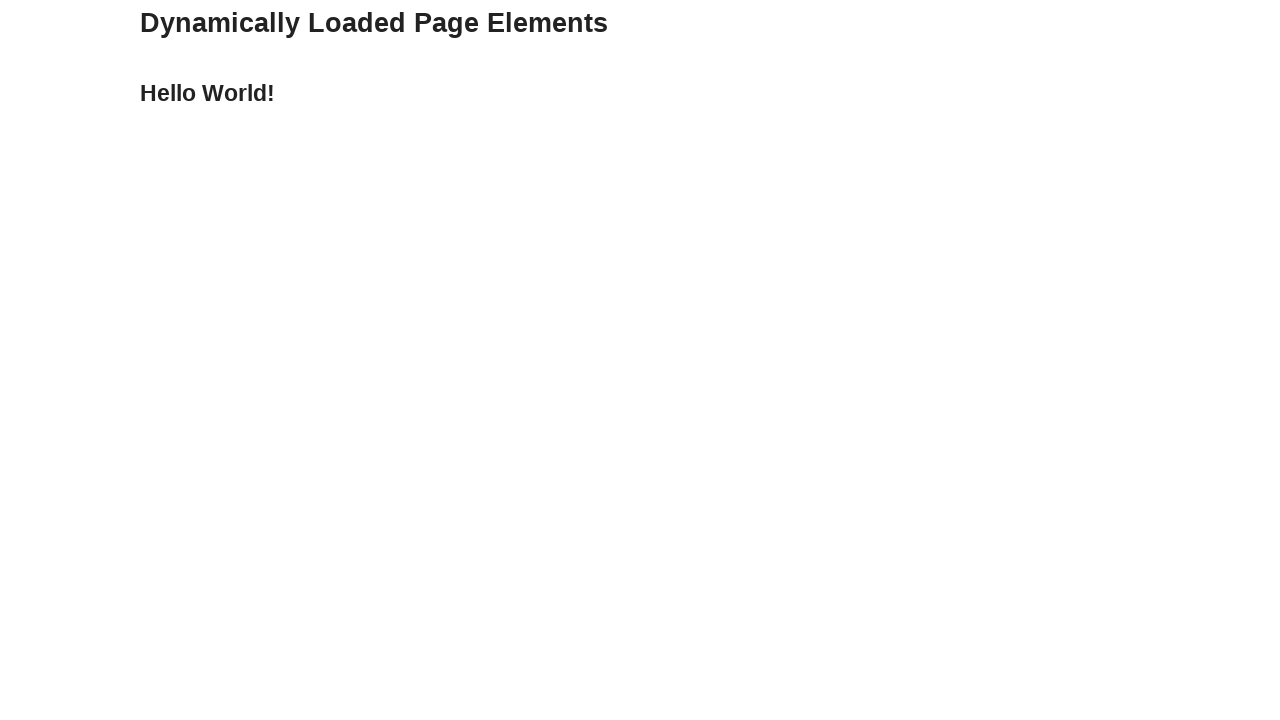

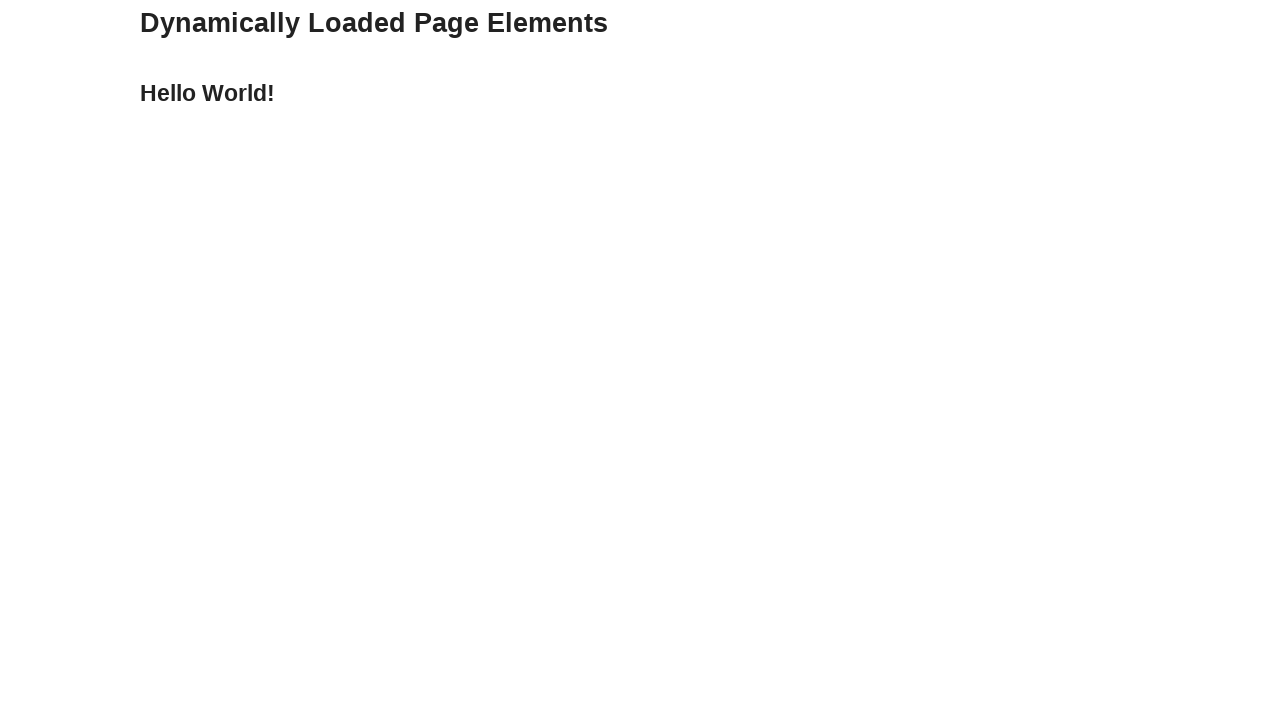